Tests dropdown handling by iterating through all options in a select dropdown and selecting each one sequentially

Starting URL: https://syntaxprojects.com/basic-select-dropdown-demo.php

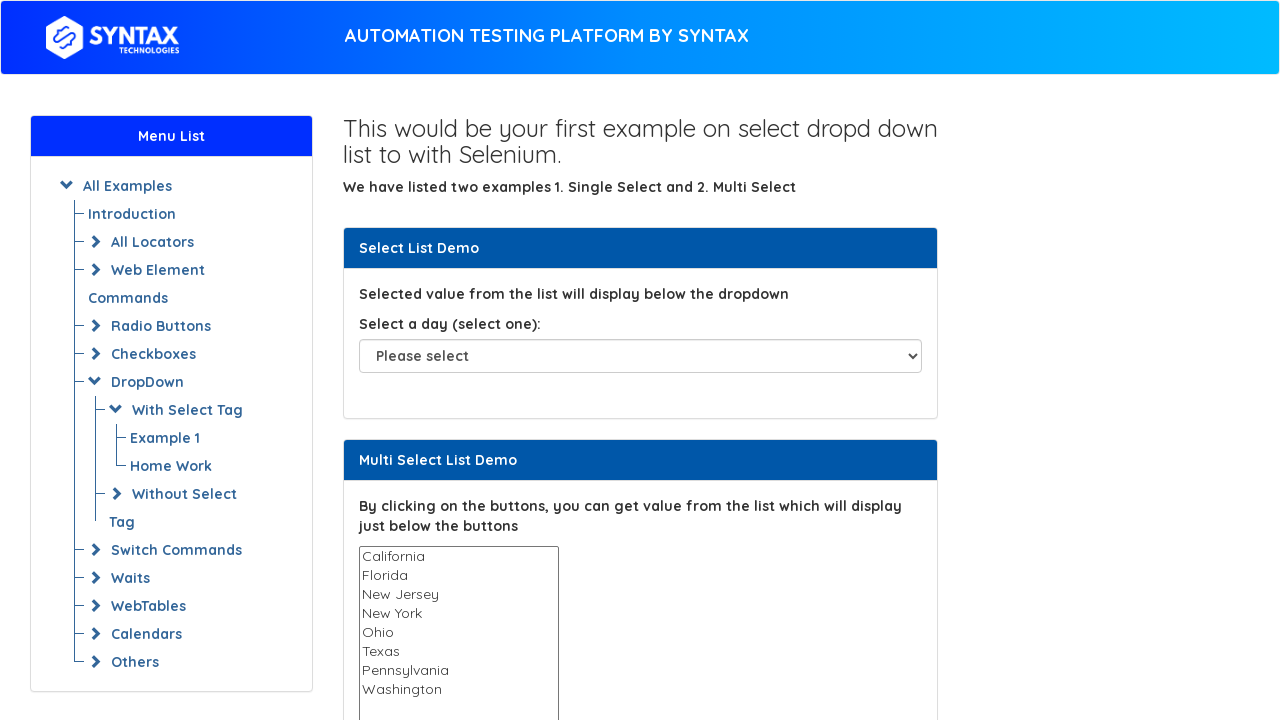

Waited for dropdown element to be available
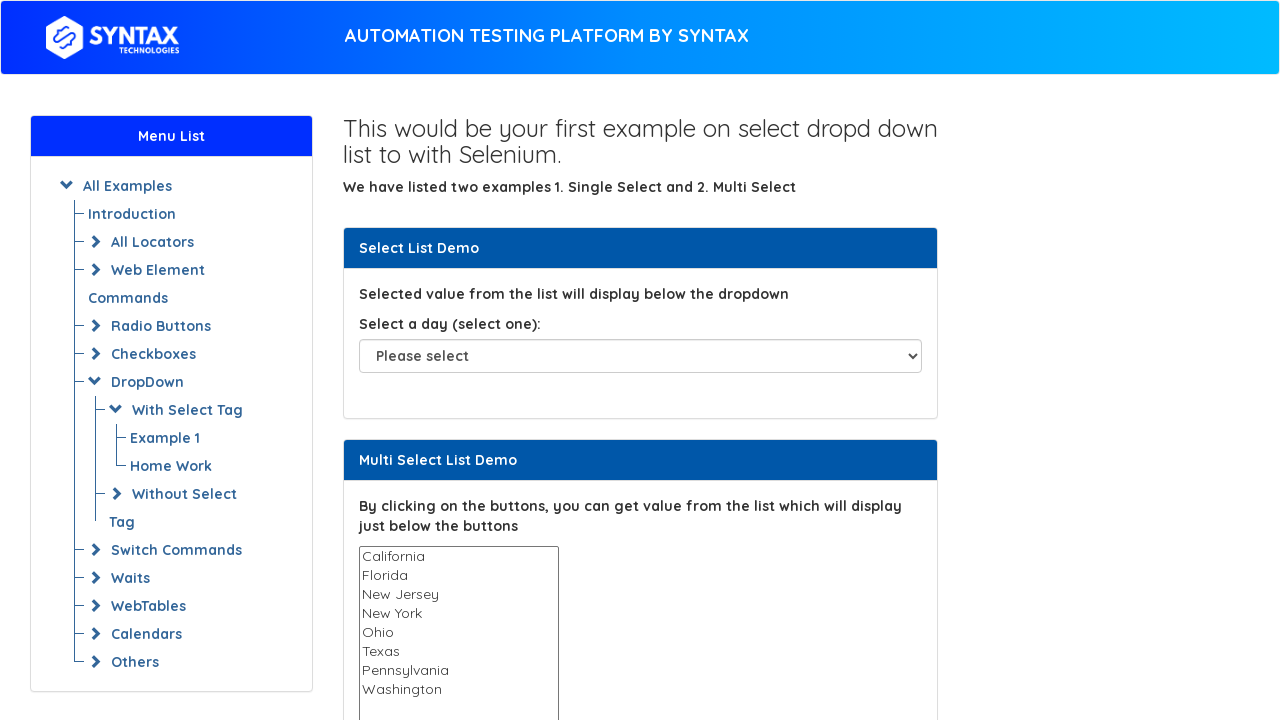

Located the select dropdown element
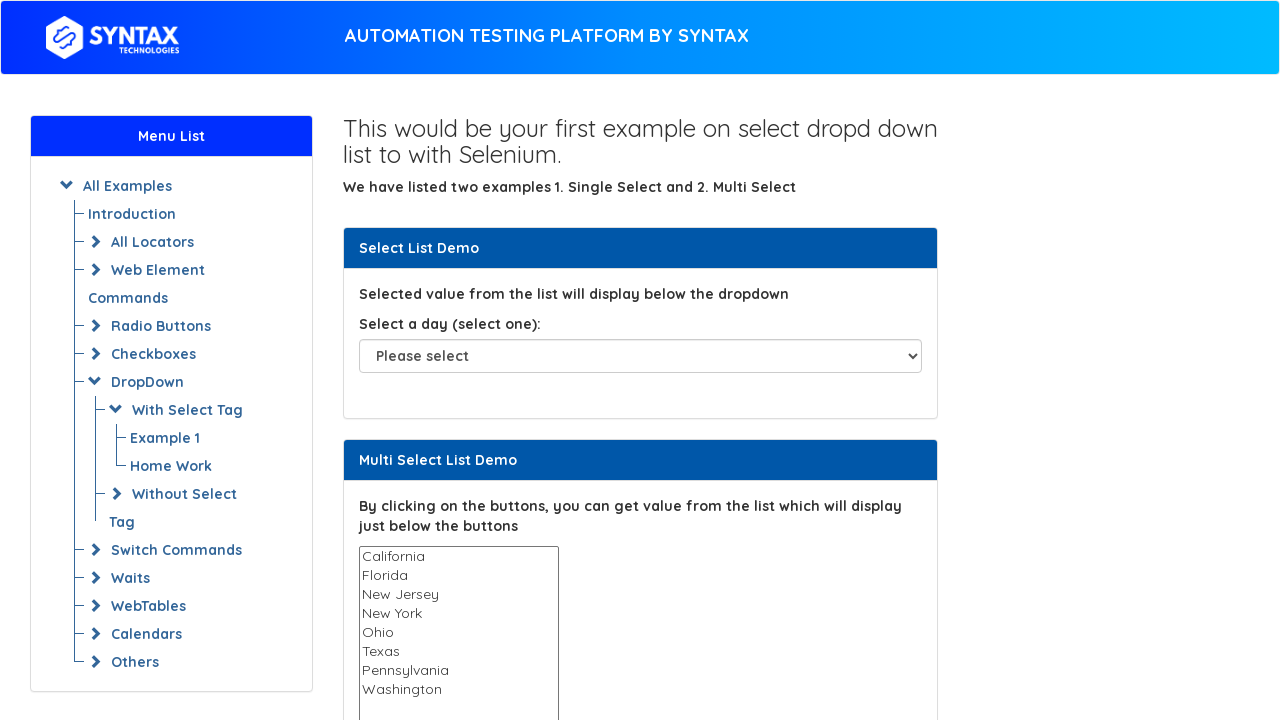

Located all option elements within the dropdown
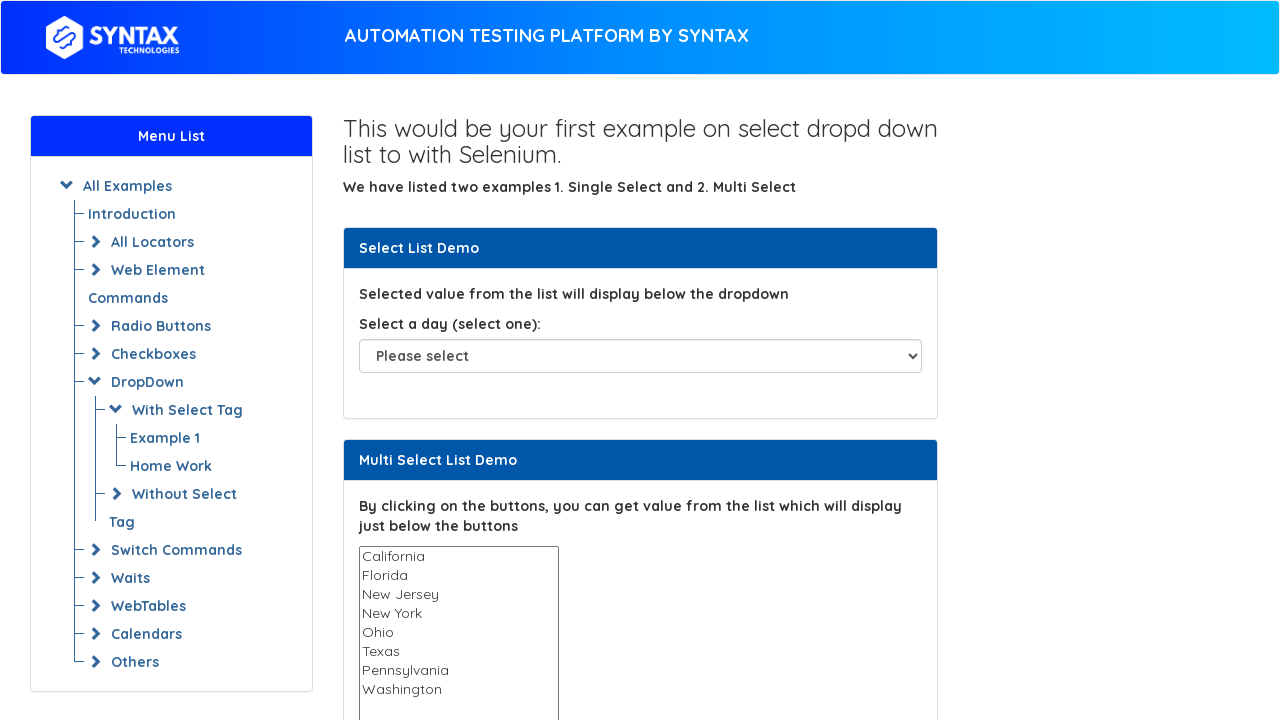

Retrieved total option count: 8 options found
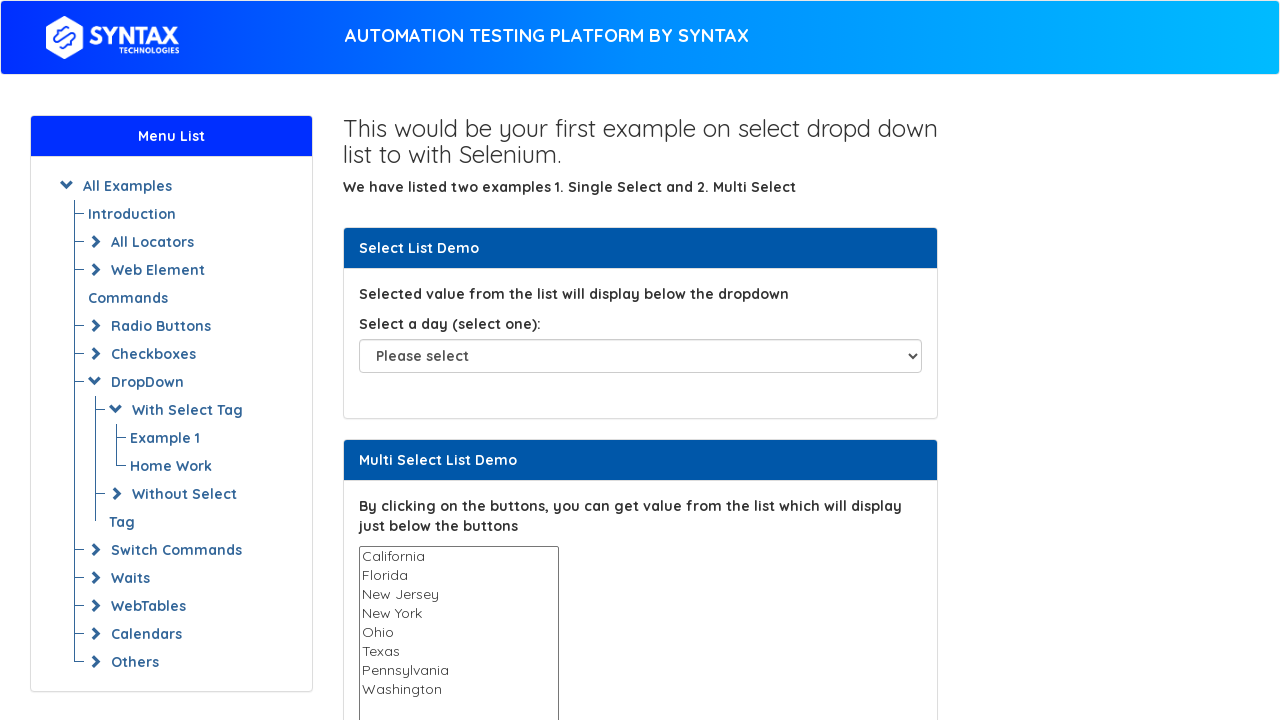

Selected dropdown option at index 0 on #select-demo
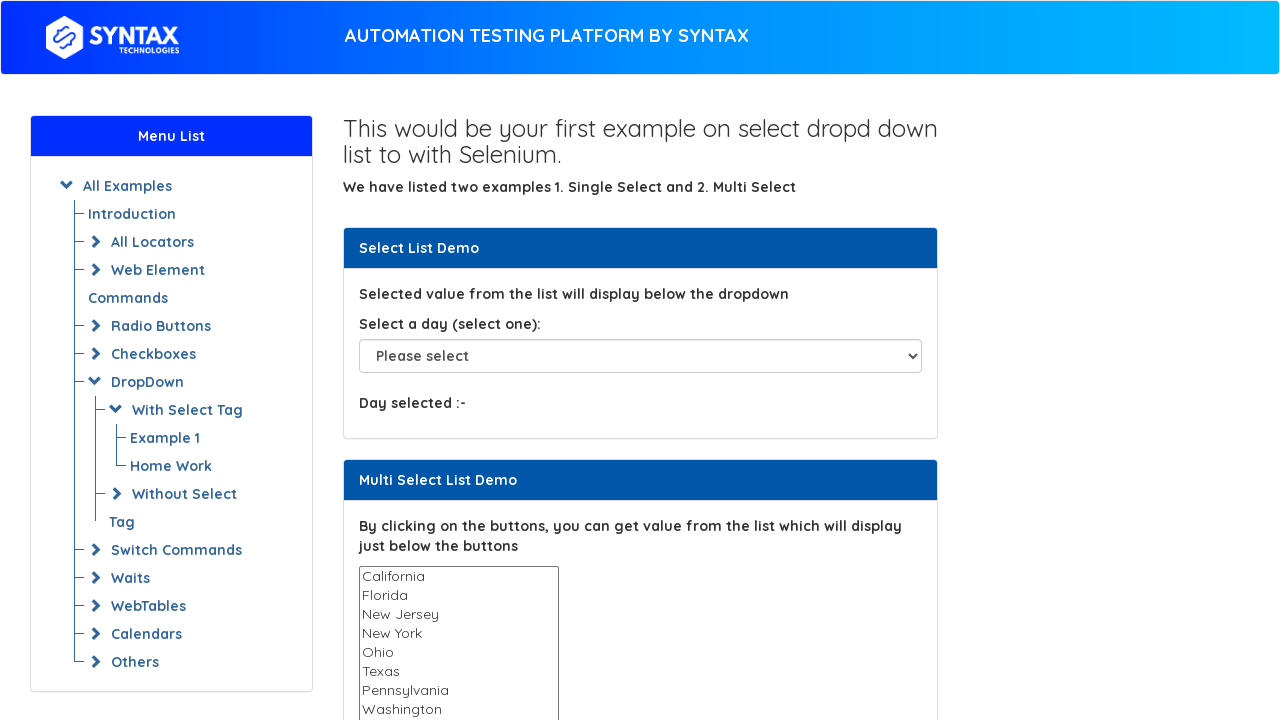

Waited 1000ms after selecting option at index 0
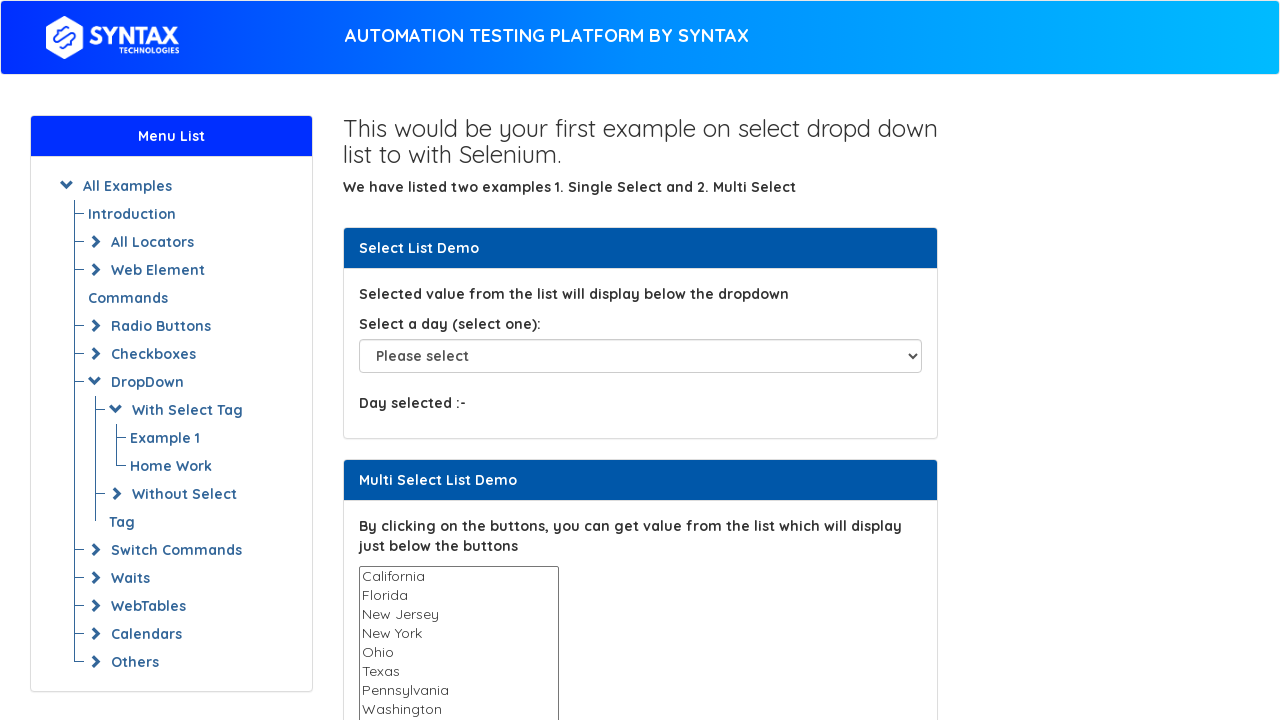

Selected dropdown option at index 1 on #select-demo
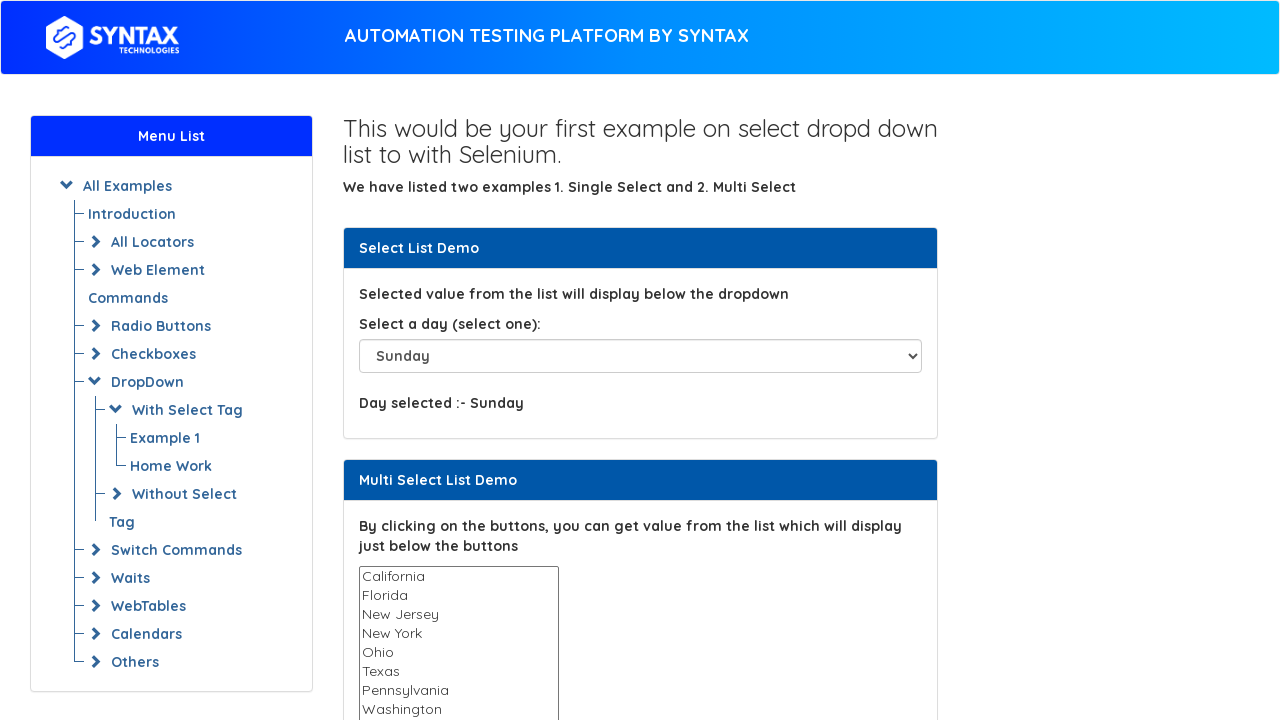

Waited 1000ms after selecting option at index 1
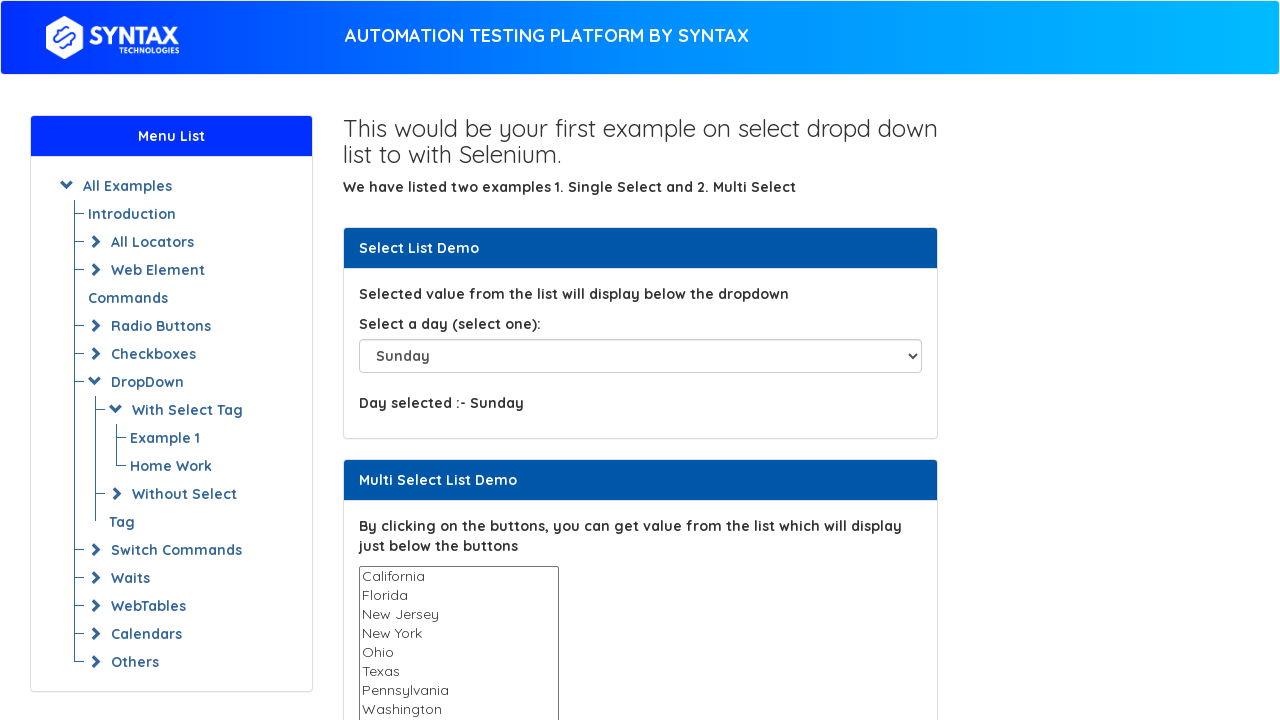

Selected dropdown option at index 2 on #select-demo
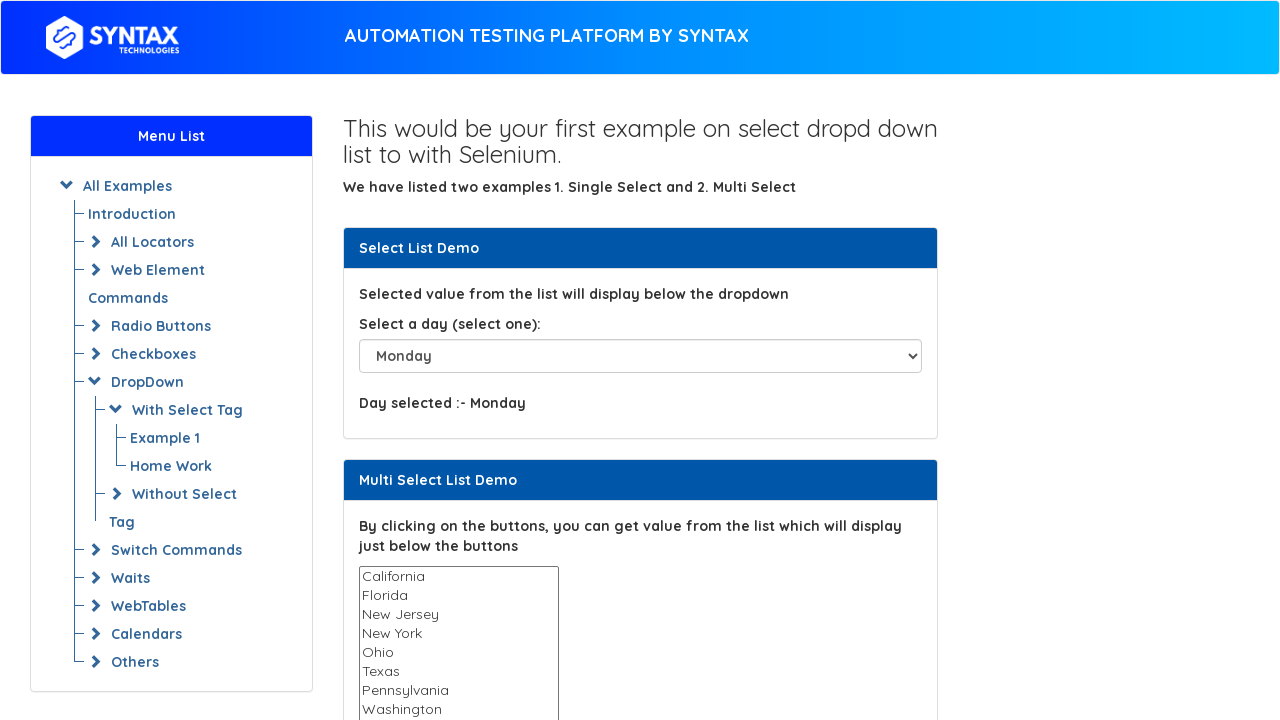

Waited 1000ms after selecting option at index 2
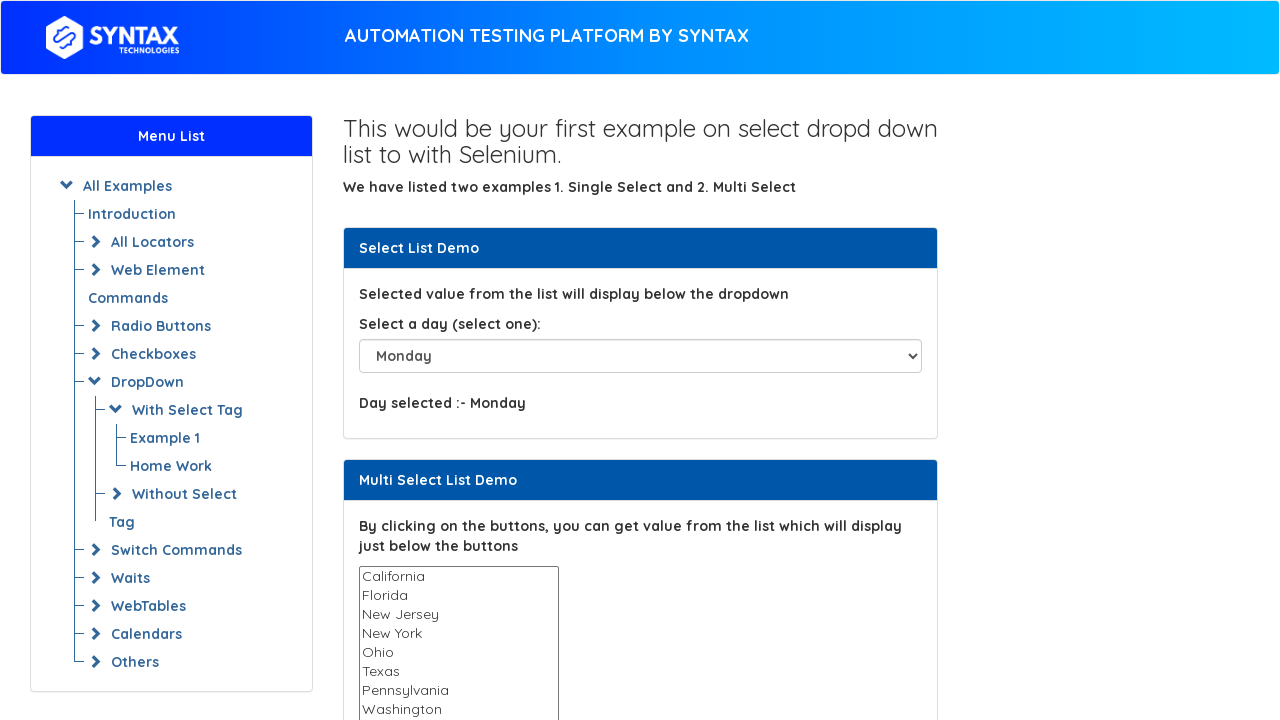

Selected dropdown option at index 3 on #select-demo
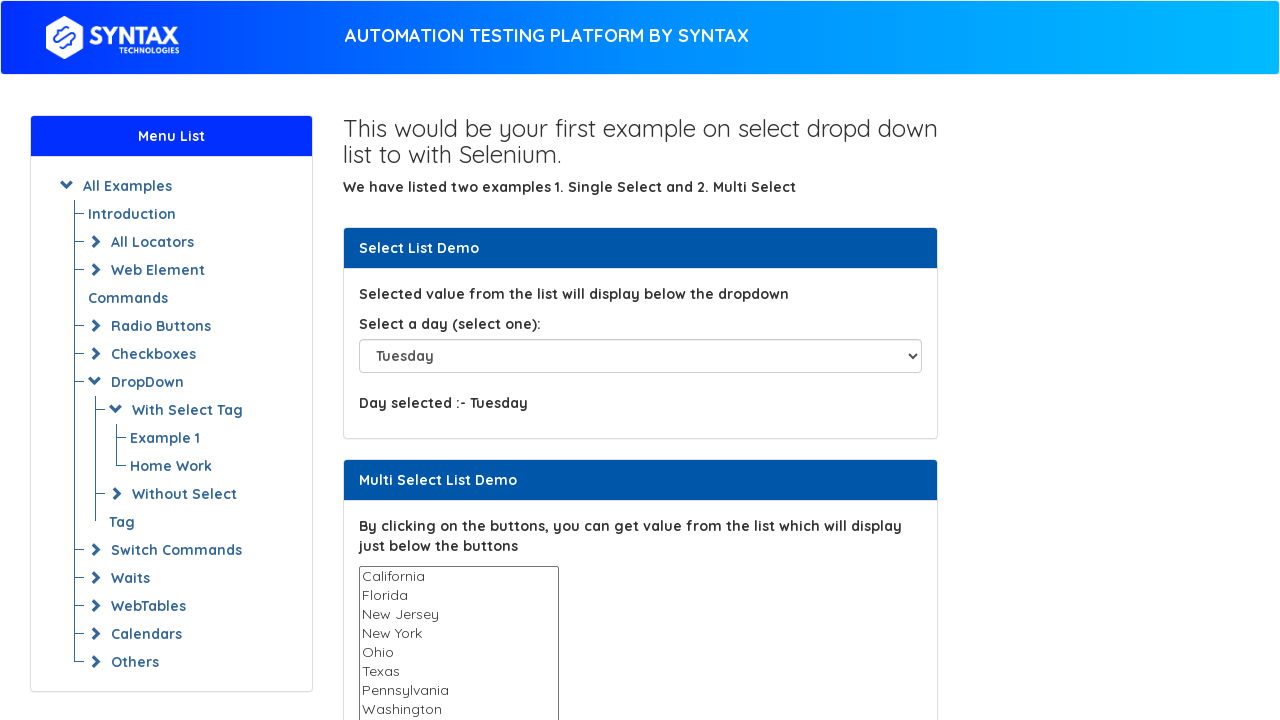

Waited 1000ms after selecting option at index 3
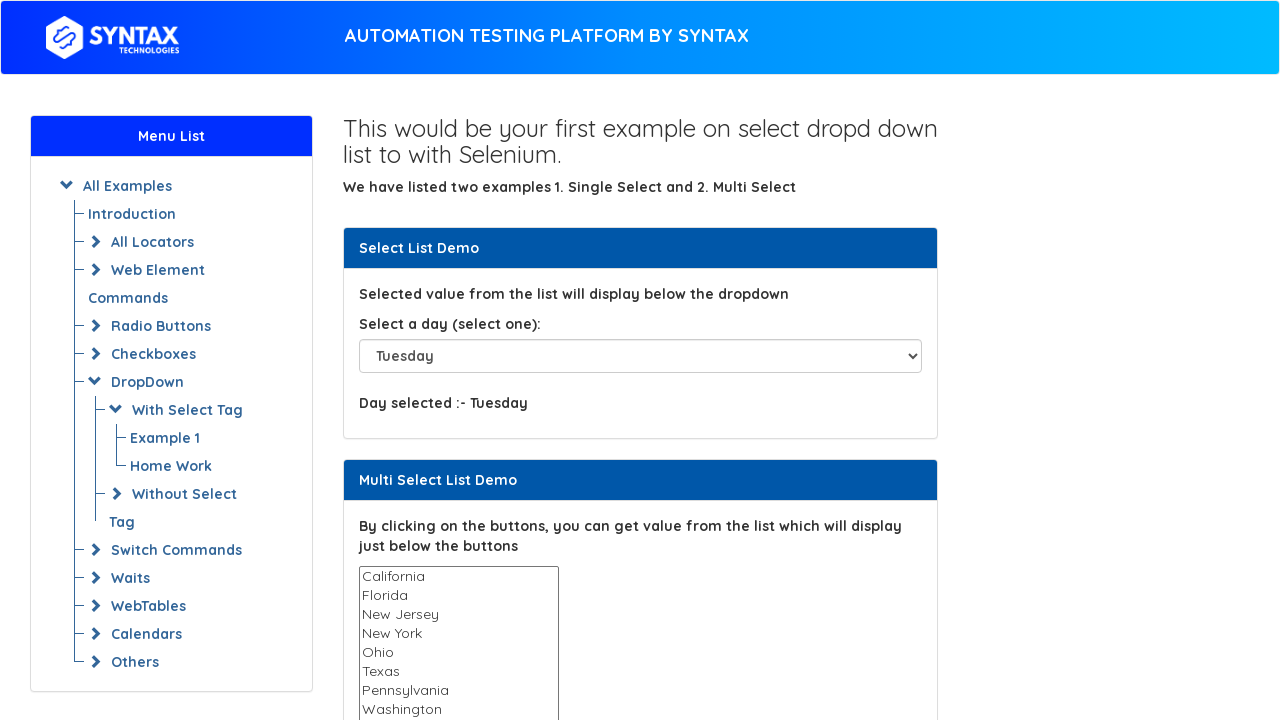

Selected dropdown option at index 4 on #select-demo
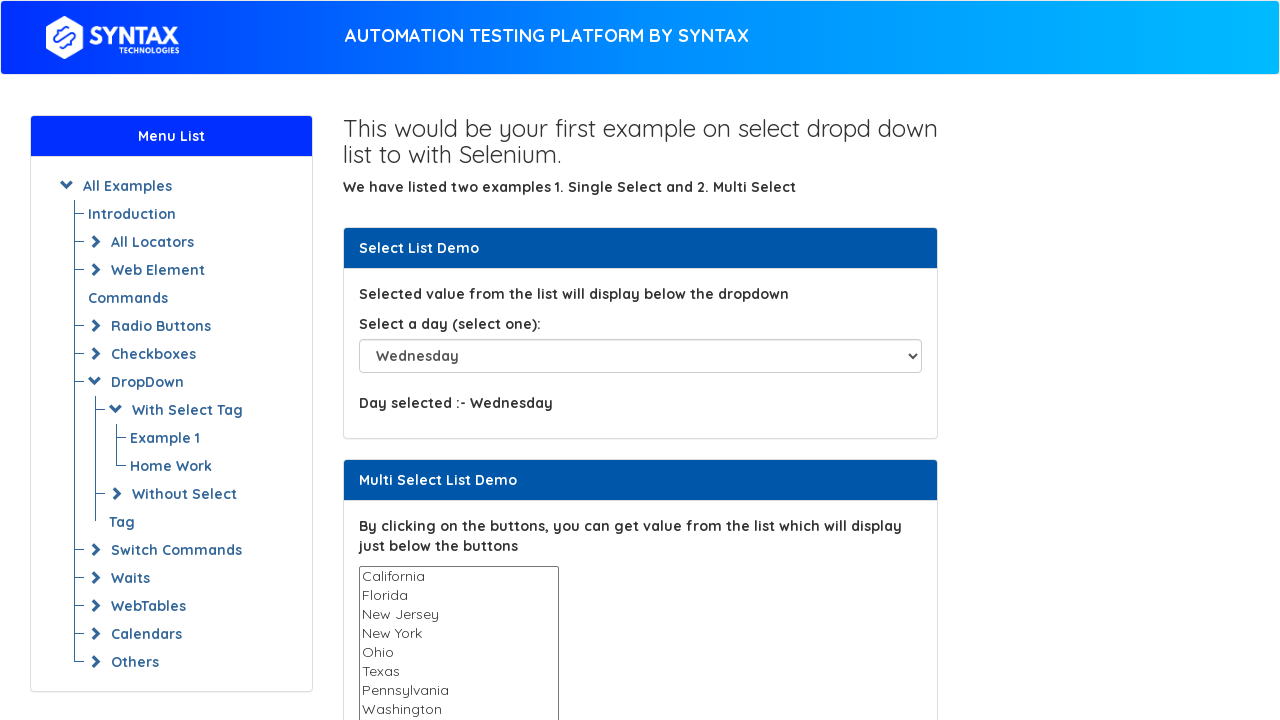

Waited 1000ms after selecting option at index 4
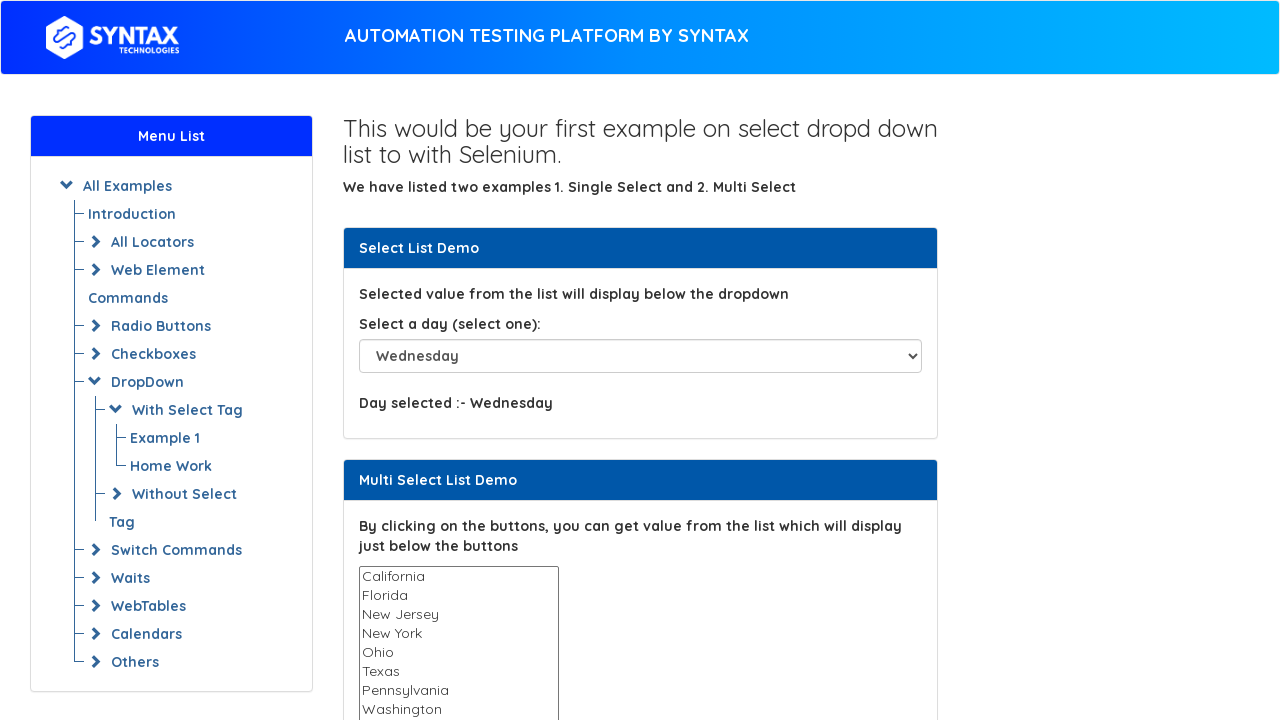

Selected dropdown option at index 5 on #select-demo
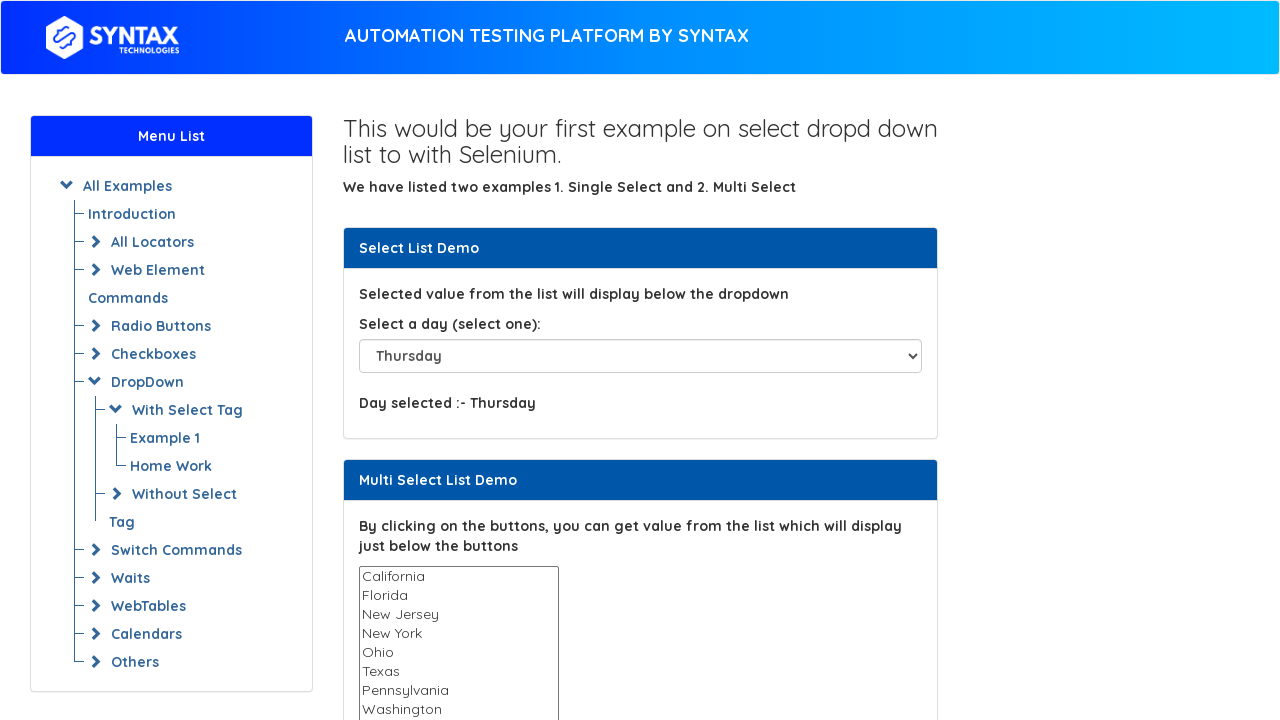

Waited 1000ms after selecting option at index 5
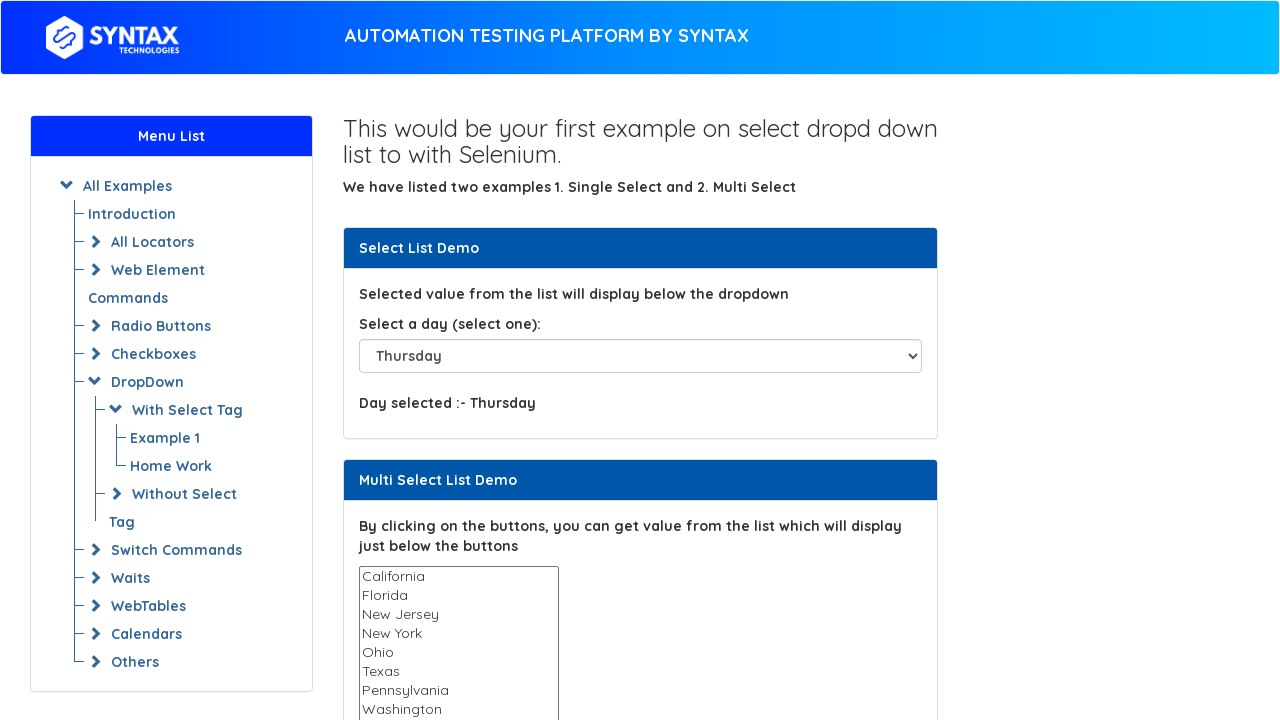

Selected dropdown option at index 6 on #select-demo
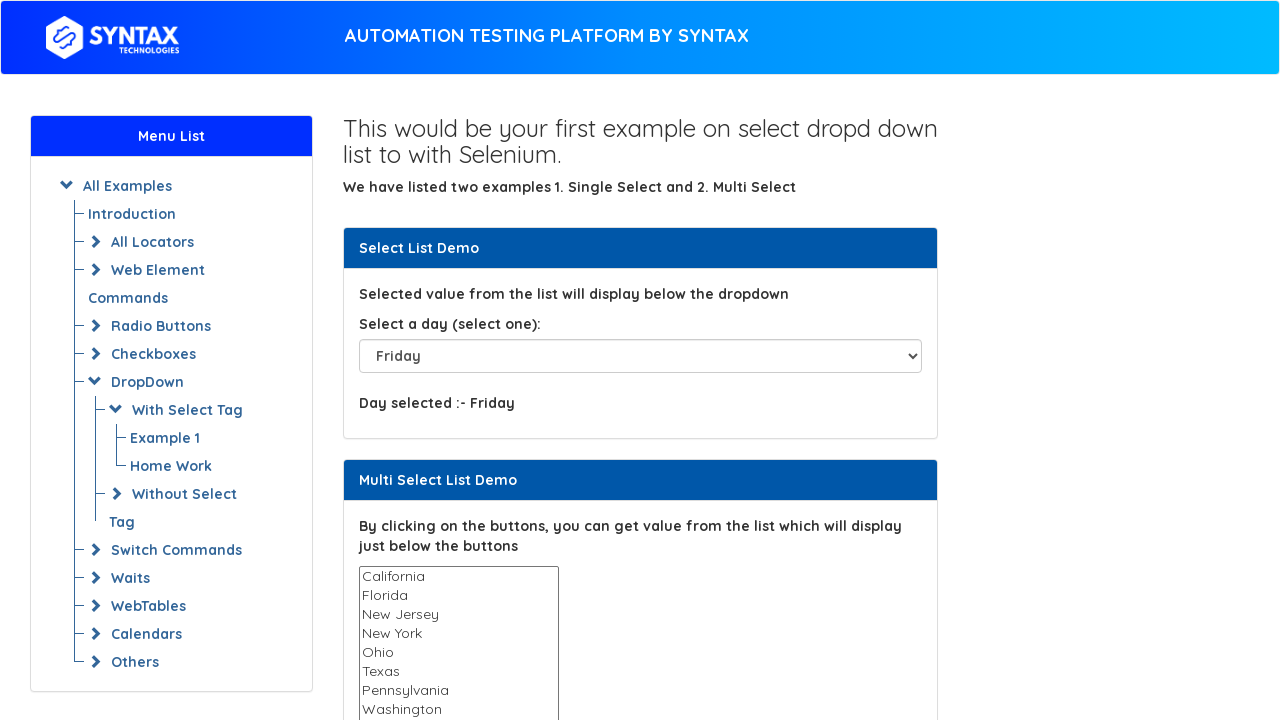

Waited 1000ms after selecting option at index 6
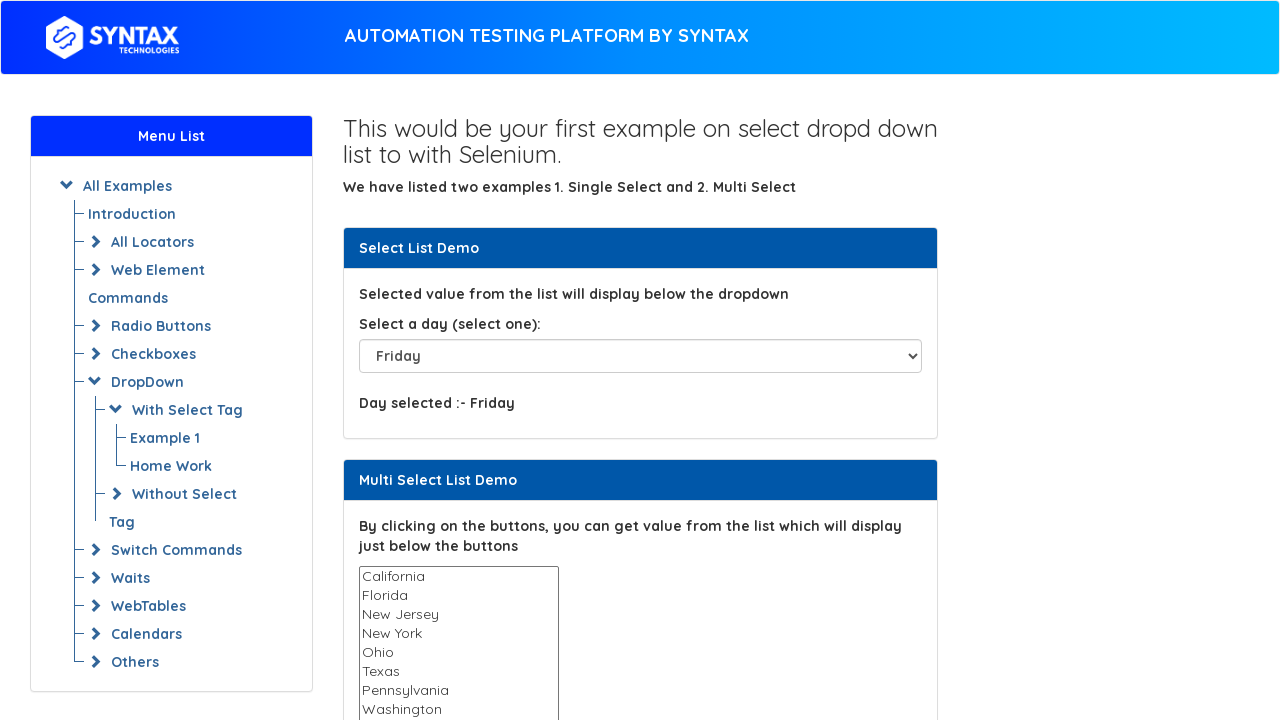

Selected dropdown option at index 7 on #select-demo
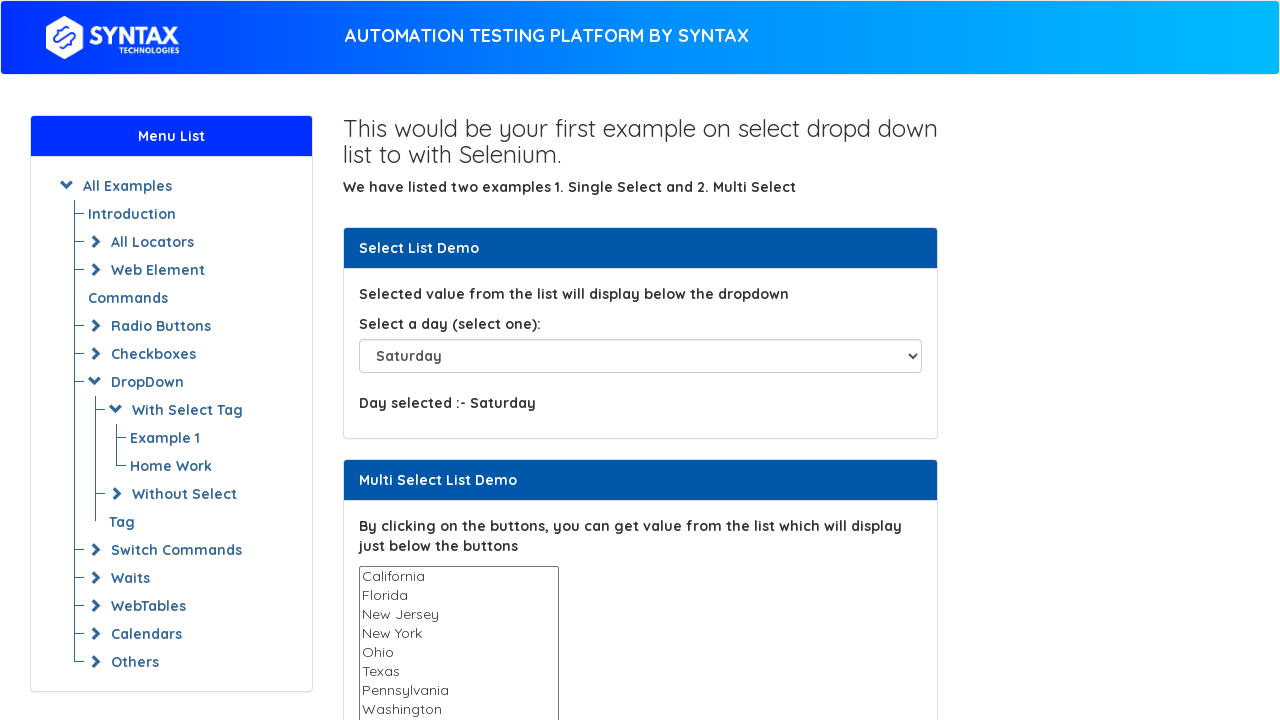

Waited 1000ms after selecting option at index 7
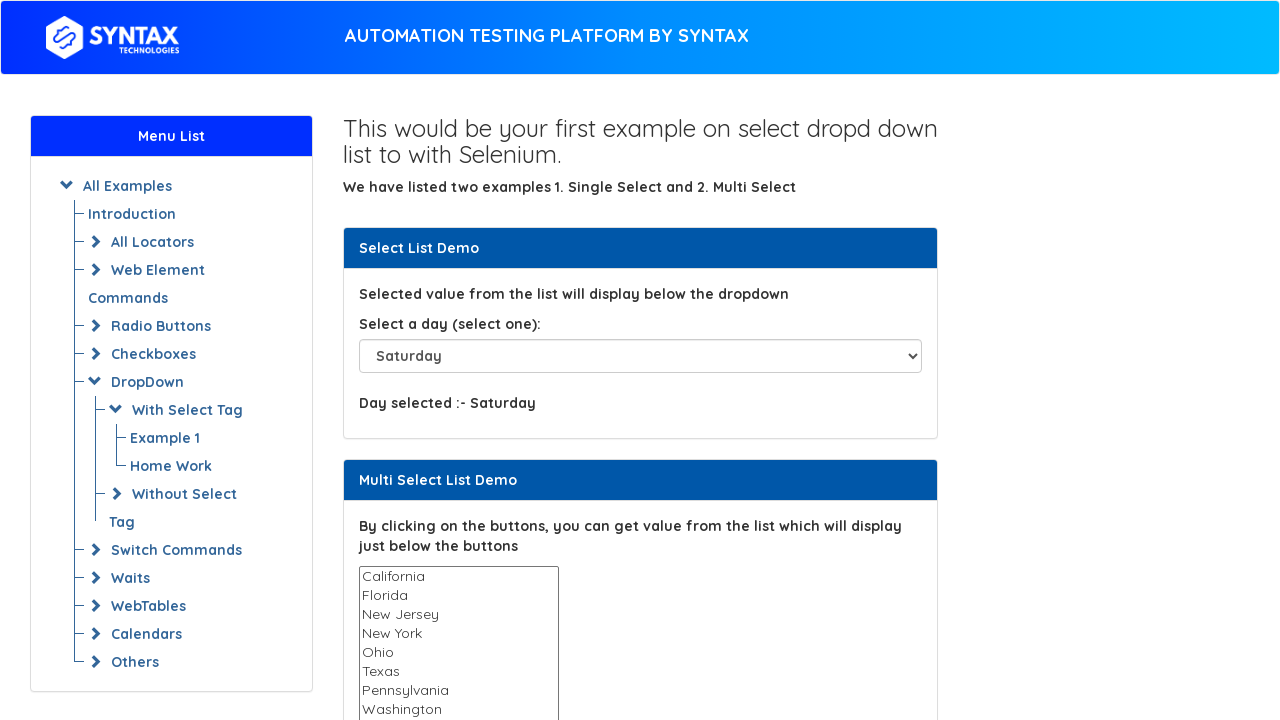

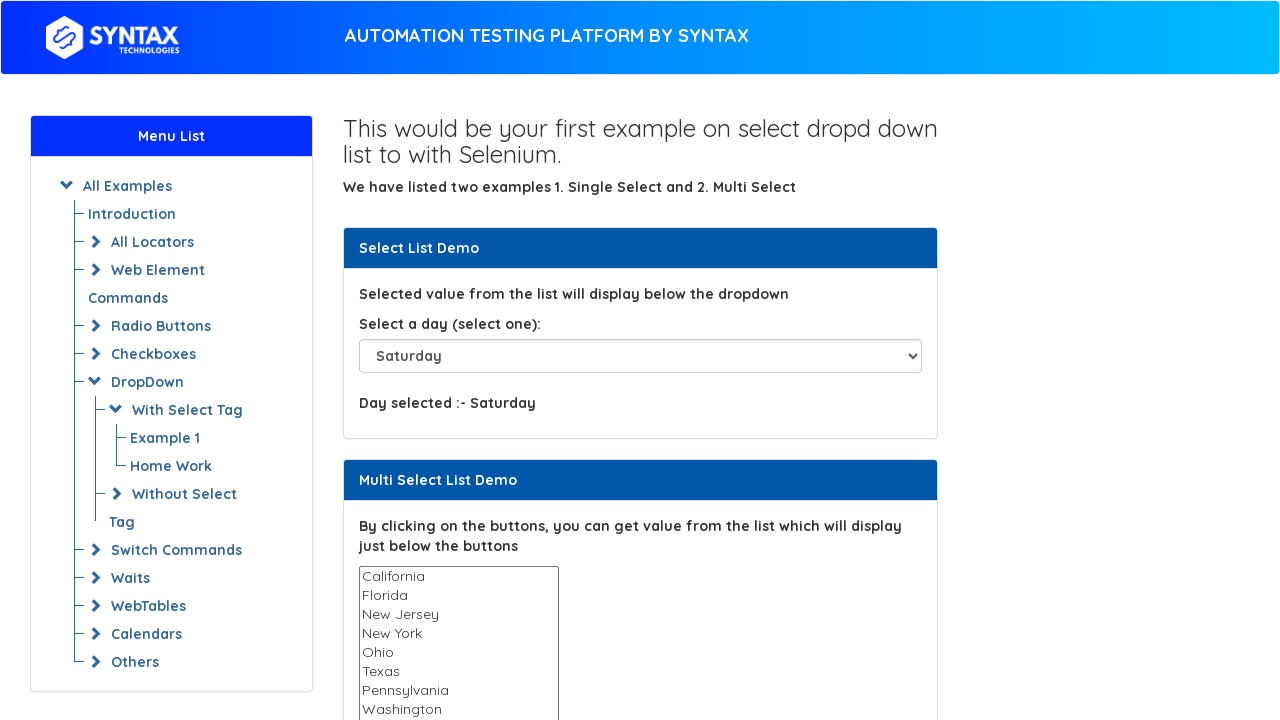